Navigates to the contact list application login page and then navigates back in browser history

Starting URL: https://thinking-tester-contact-list.herokuapp.com/login

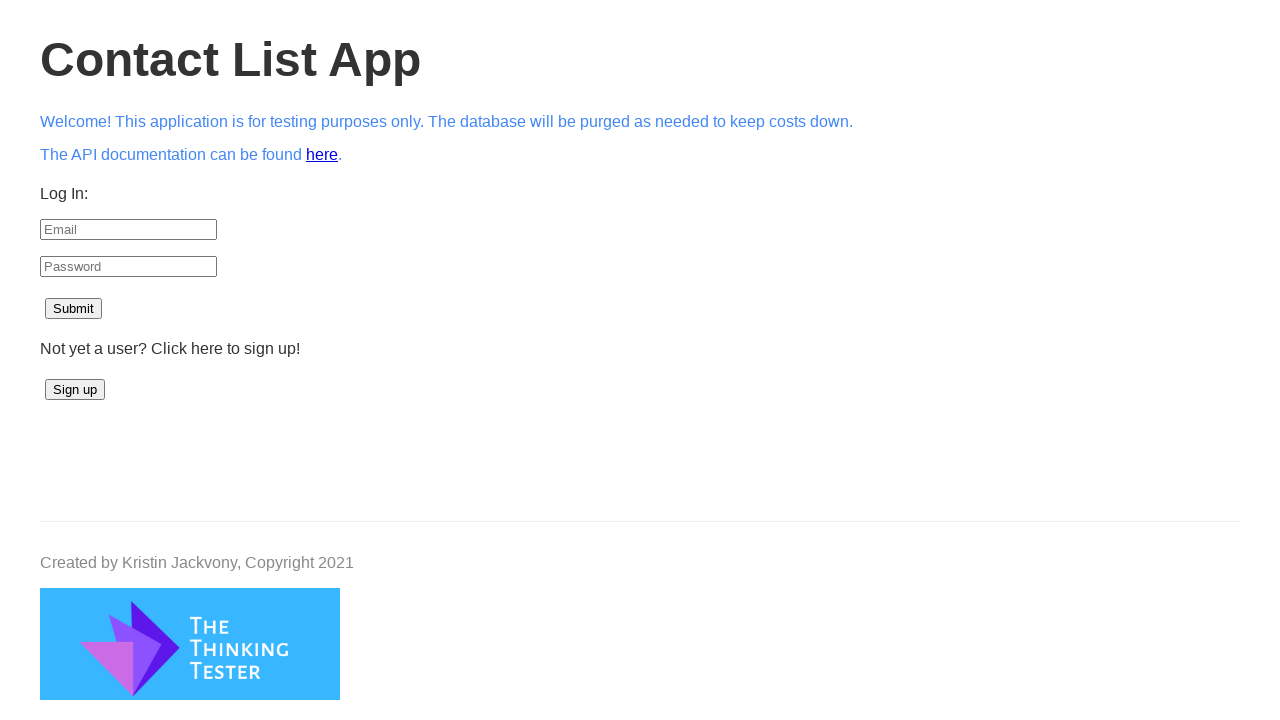

Login page loaded (domcontentloaded state)
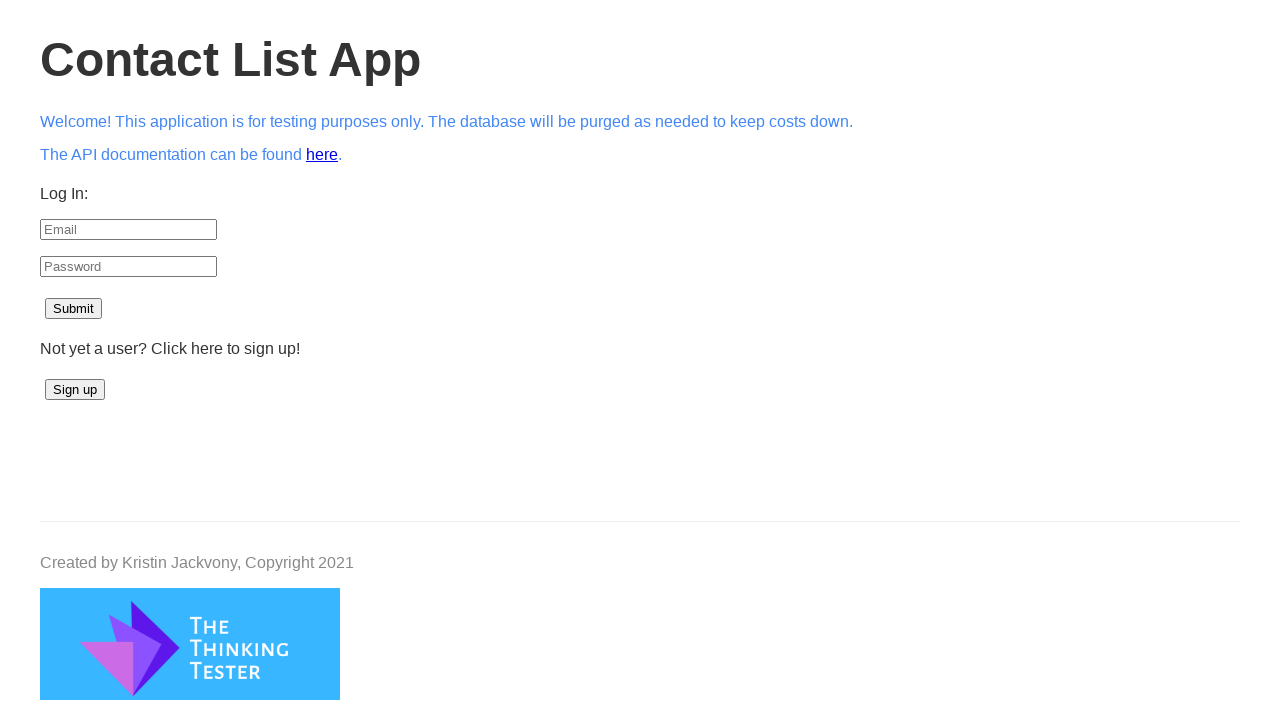

Navigated back in browser history
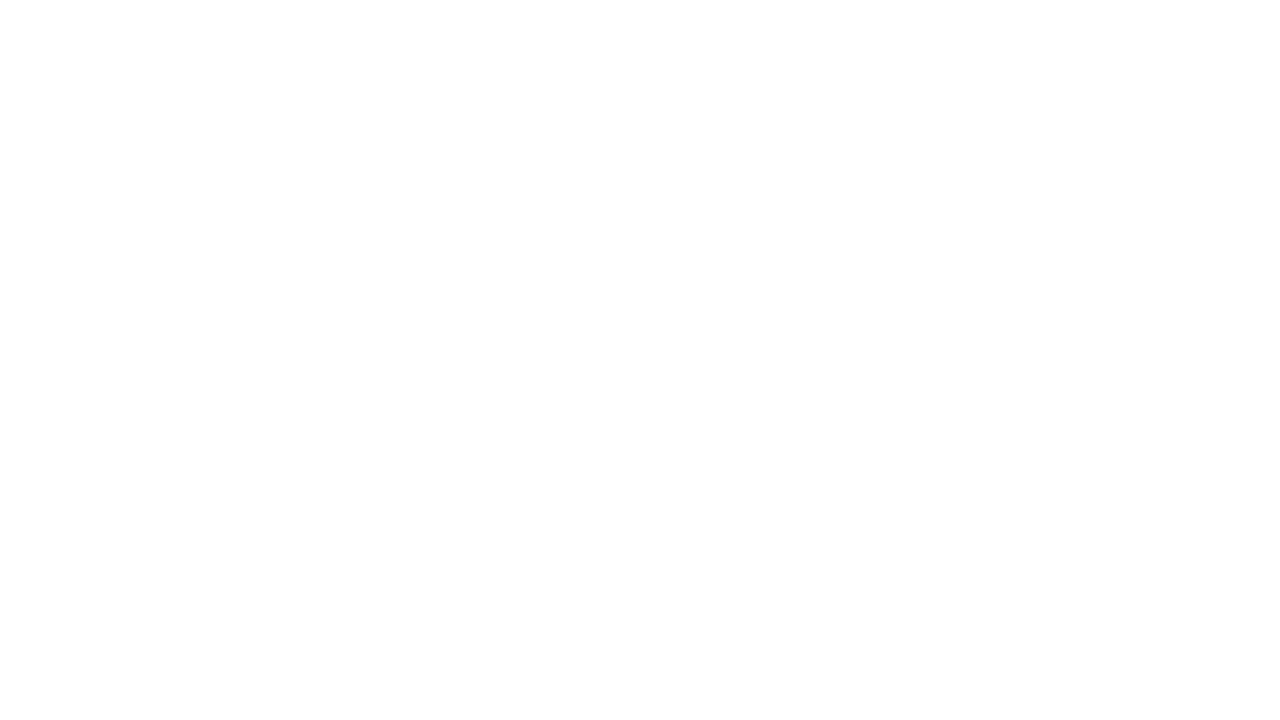

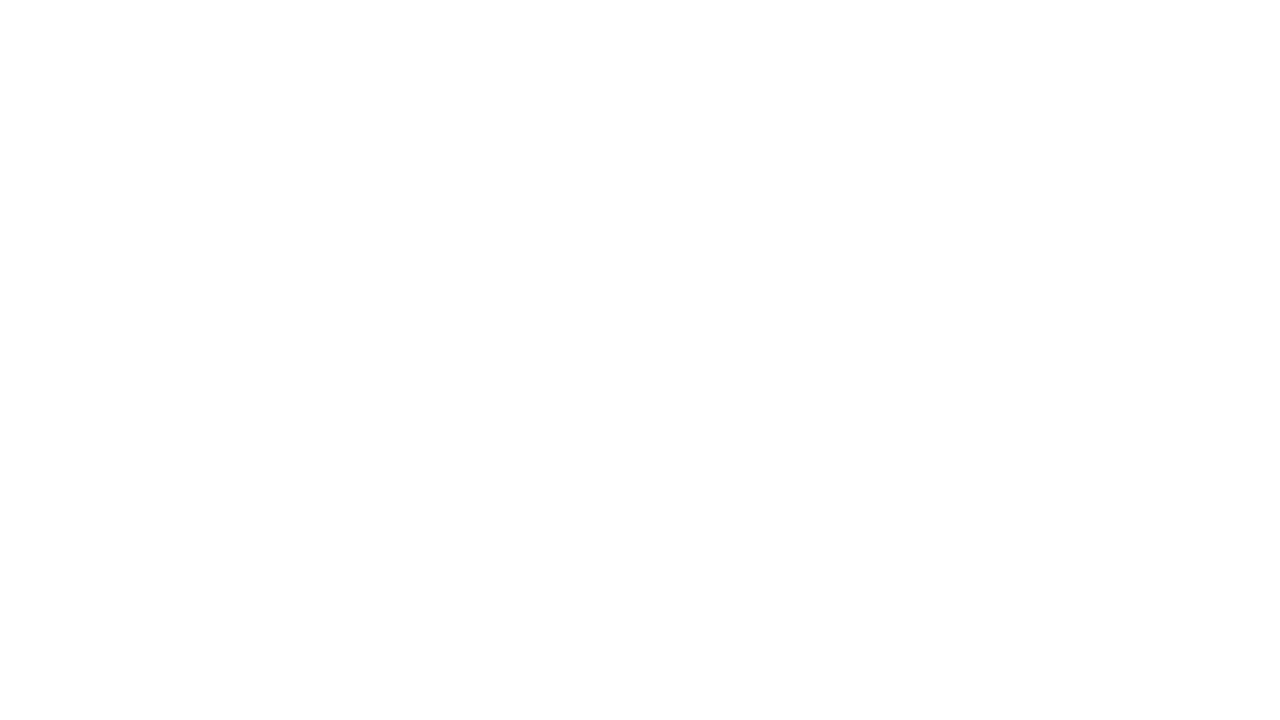